Tests filling a text input field on a demo form page by entering a name in the userName field

Starting URL: https://demoqa.com/text-box

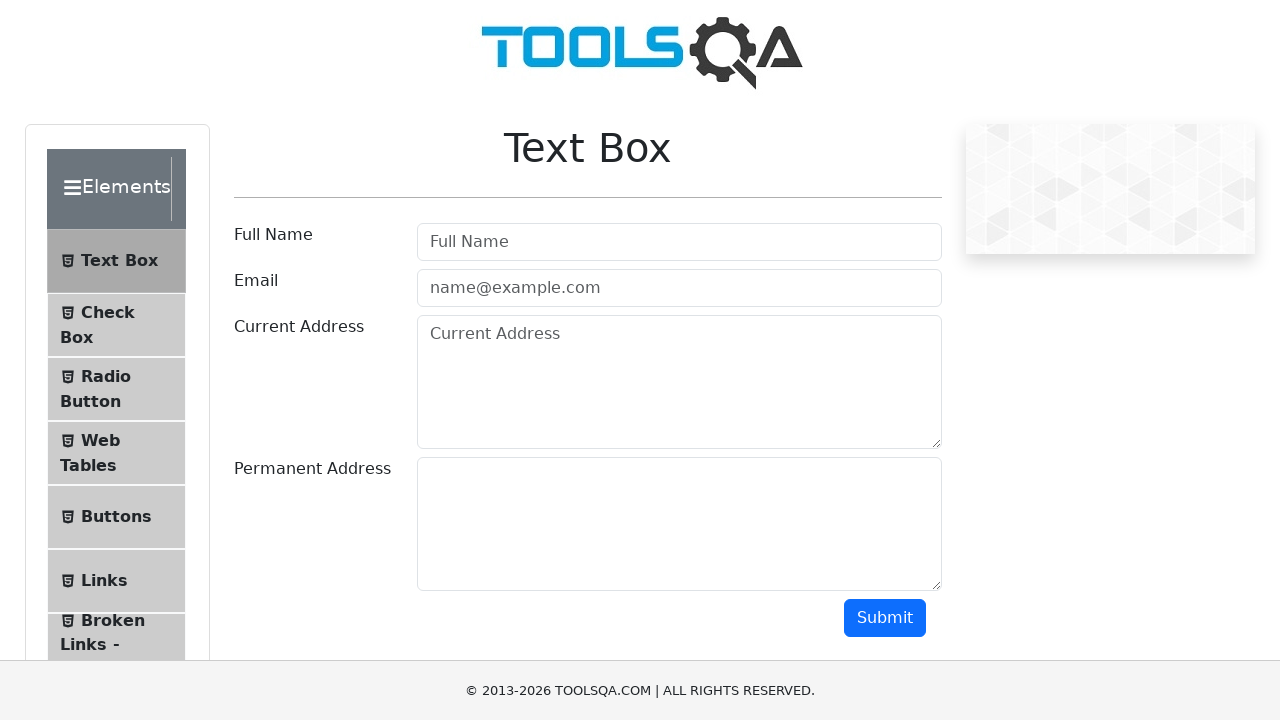

Filled userName field with 'Mehedi Hasan' on input#userName
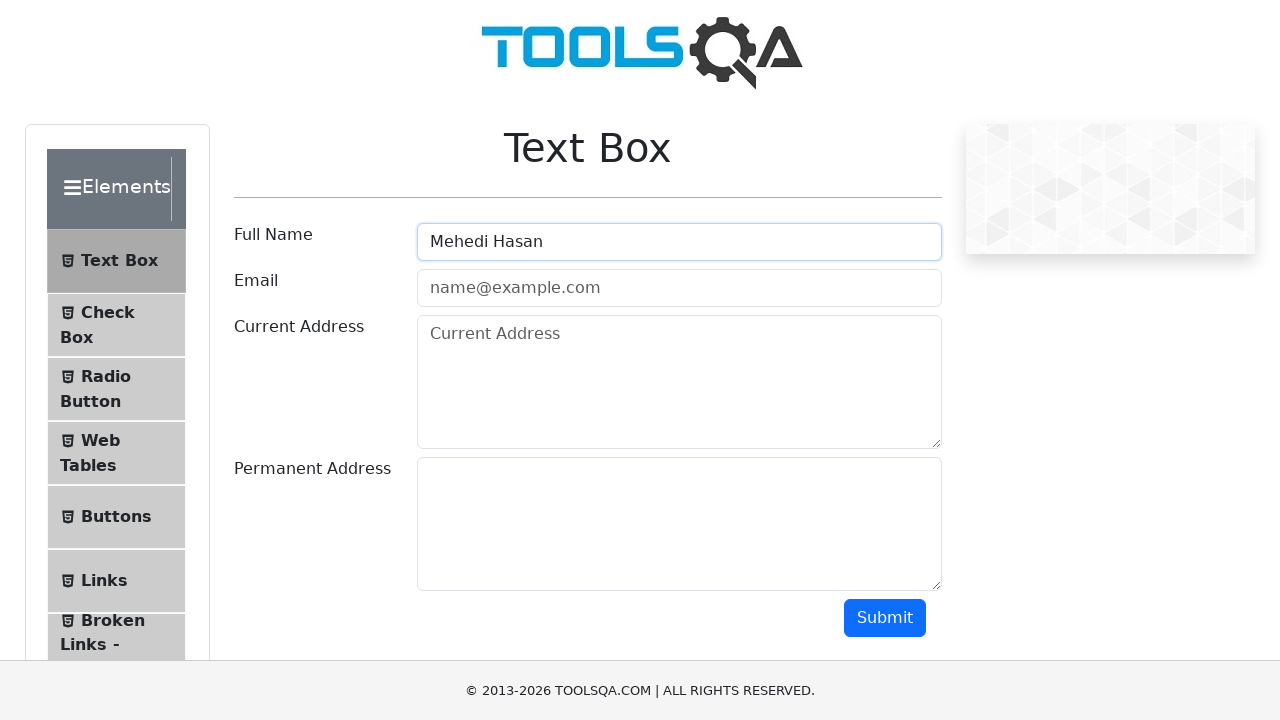

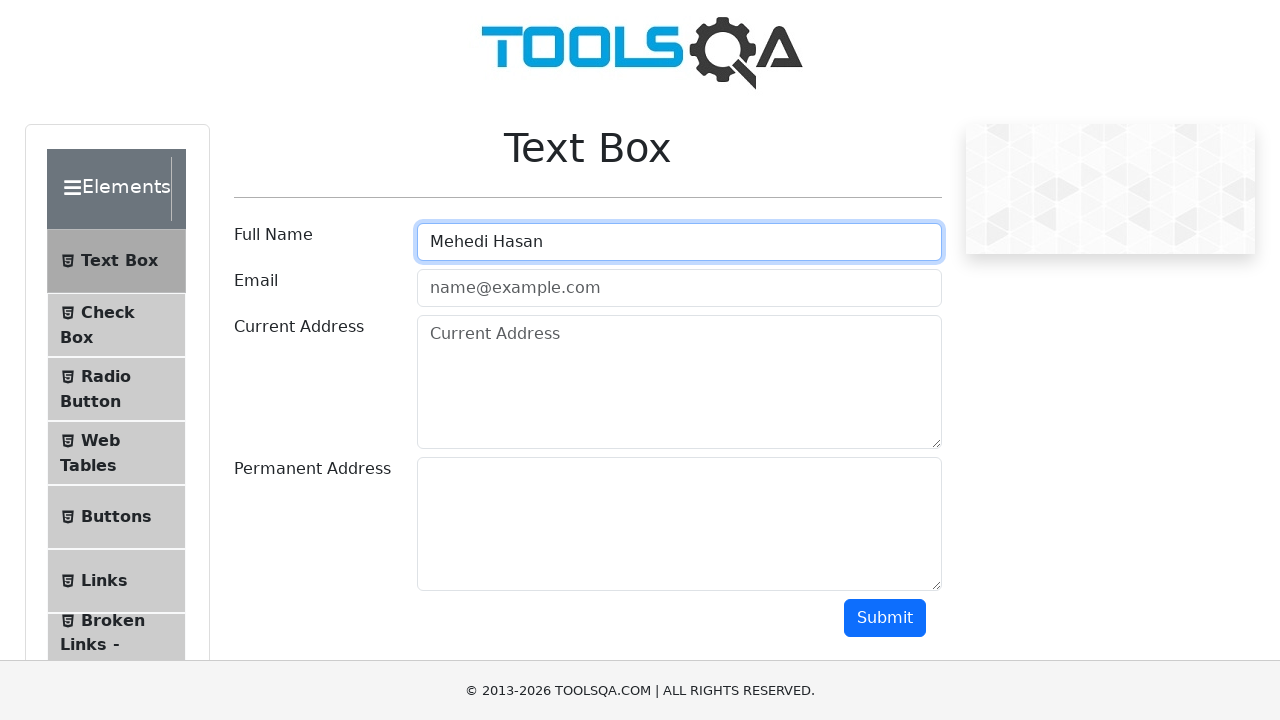